Navigates to the Selenium official website, waits for the page to load, retrieves the body content, and maximizes the browser window to verify the homepage loads correctly.

Starting URL: https://selenium.dev/

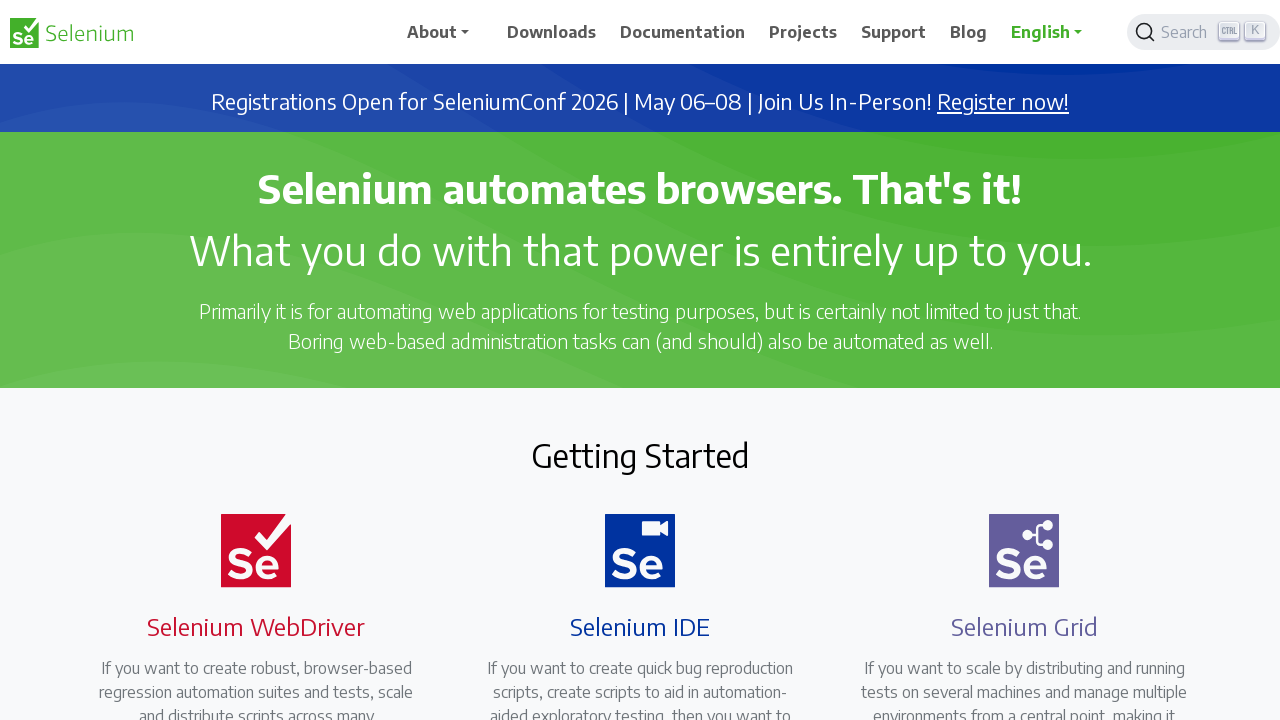

Navigated to Selenium official website
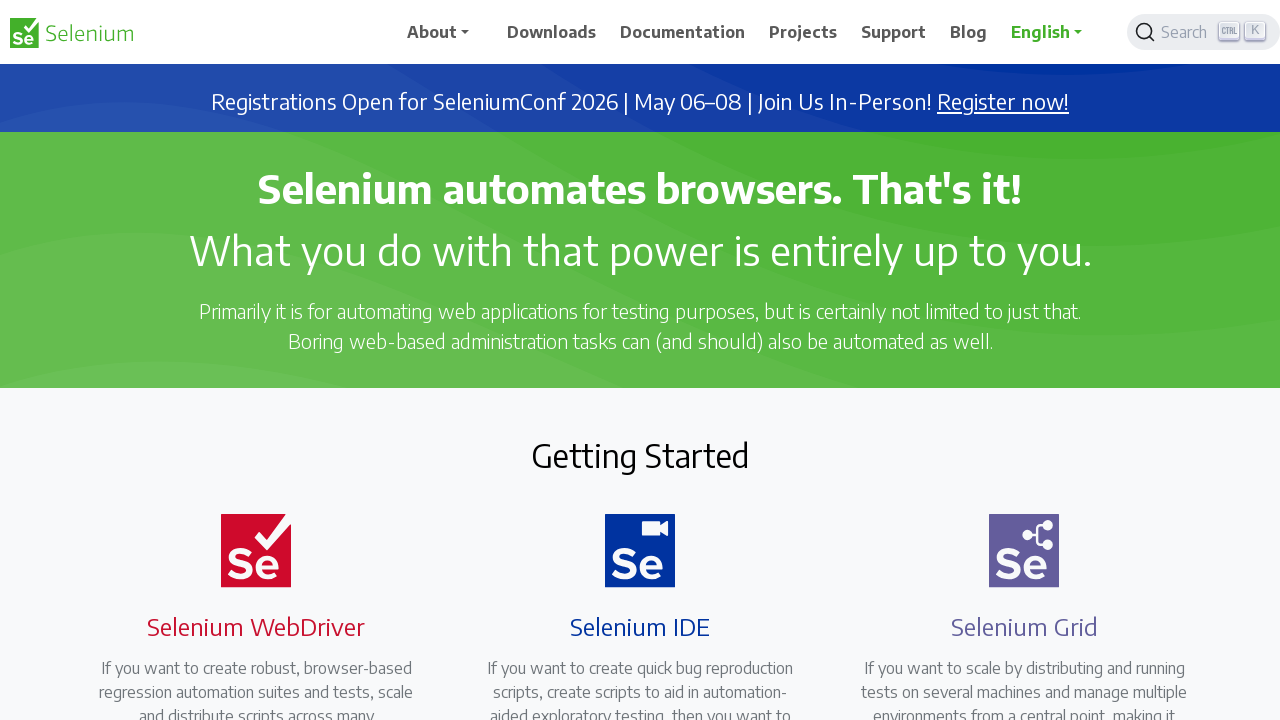

Page body loaded and ready
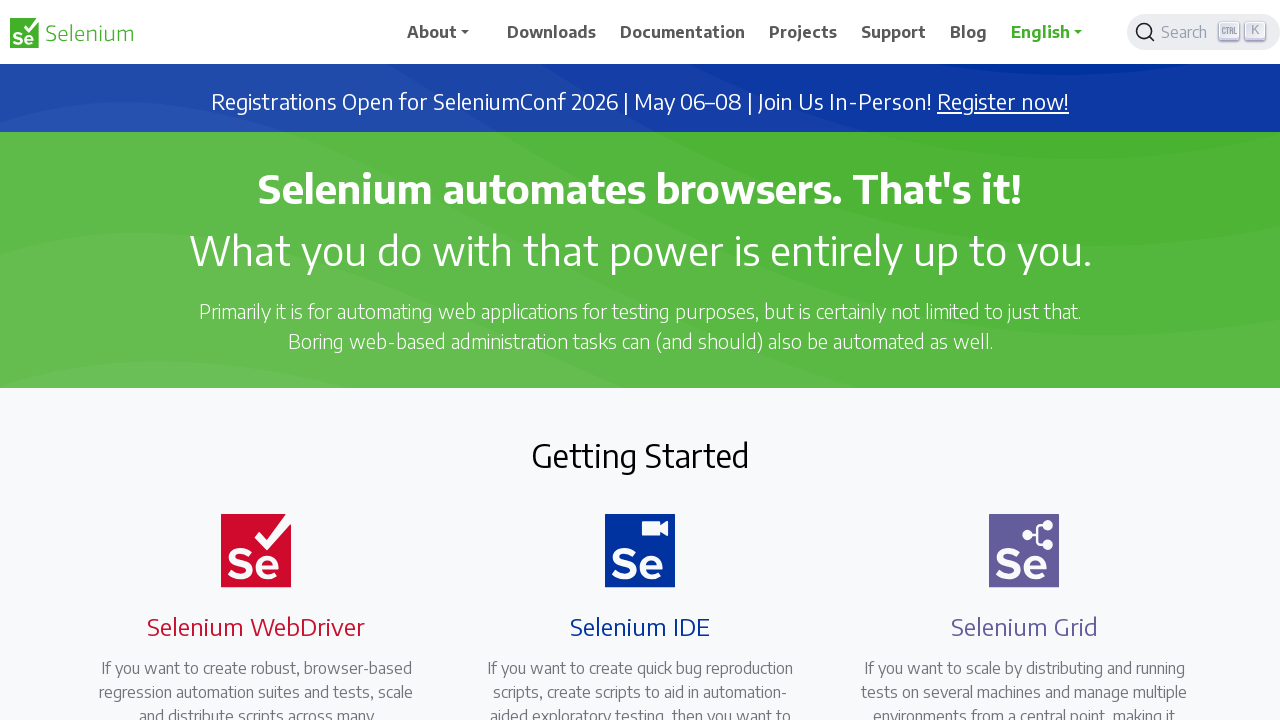

Retrieved body content from page
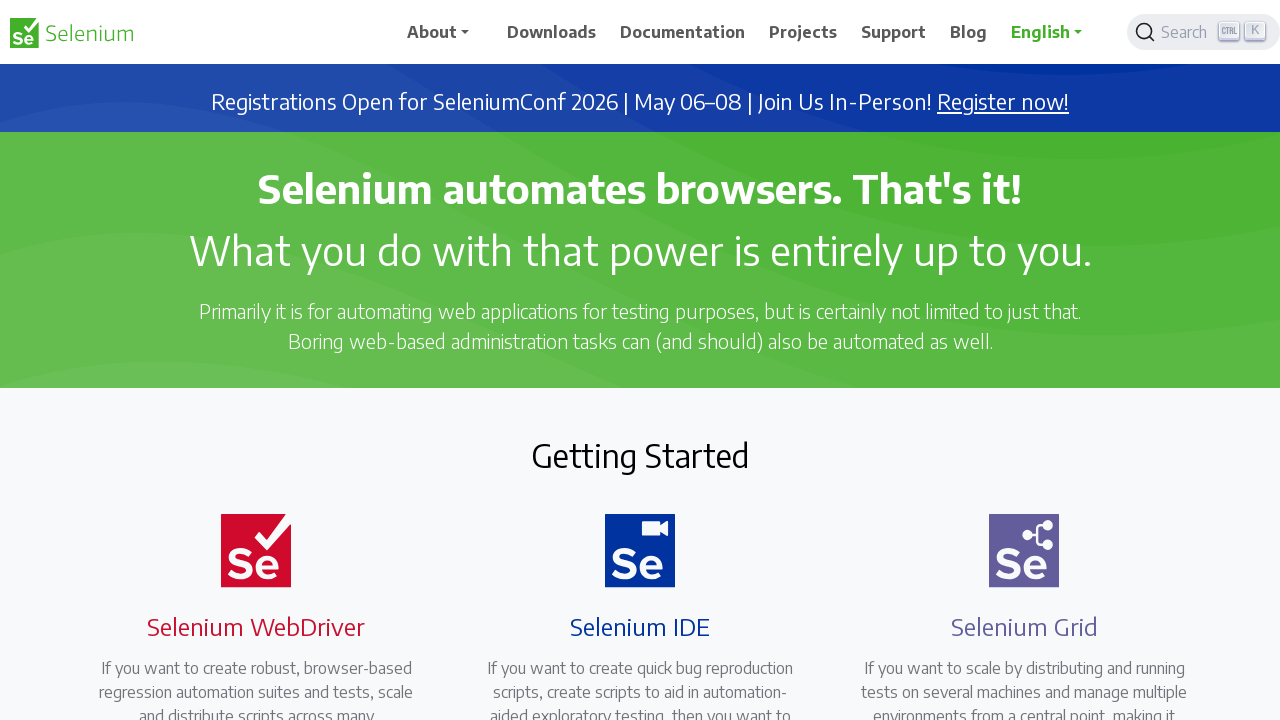

Printed first 100 characters of body text
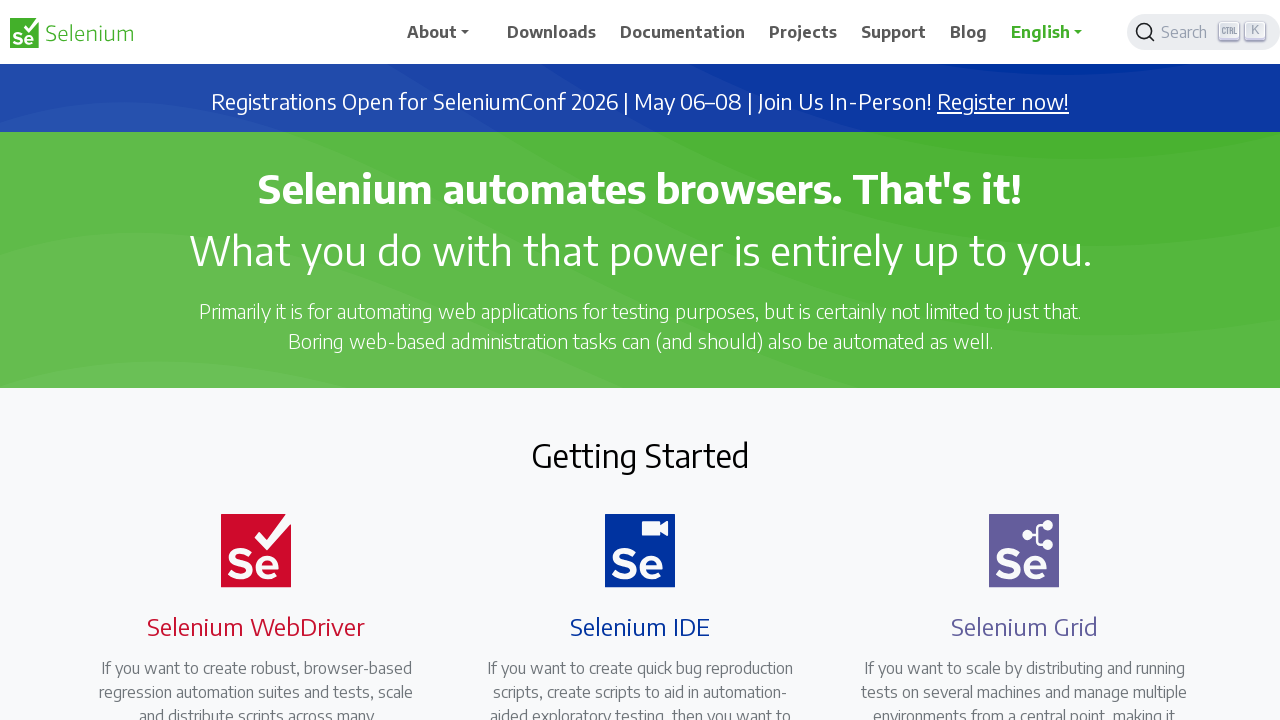

Maximized browser window to 1920x1080
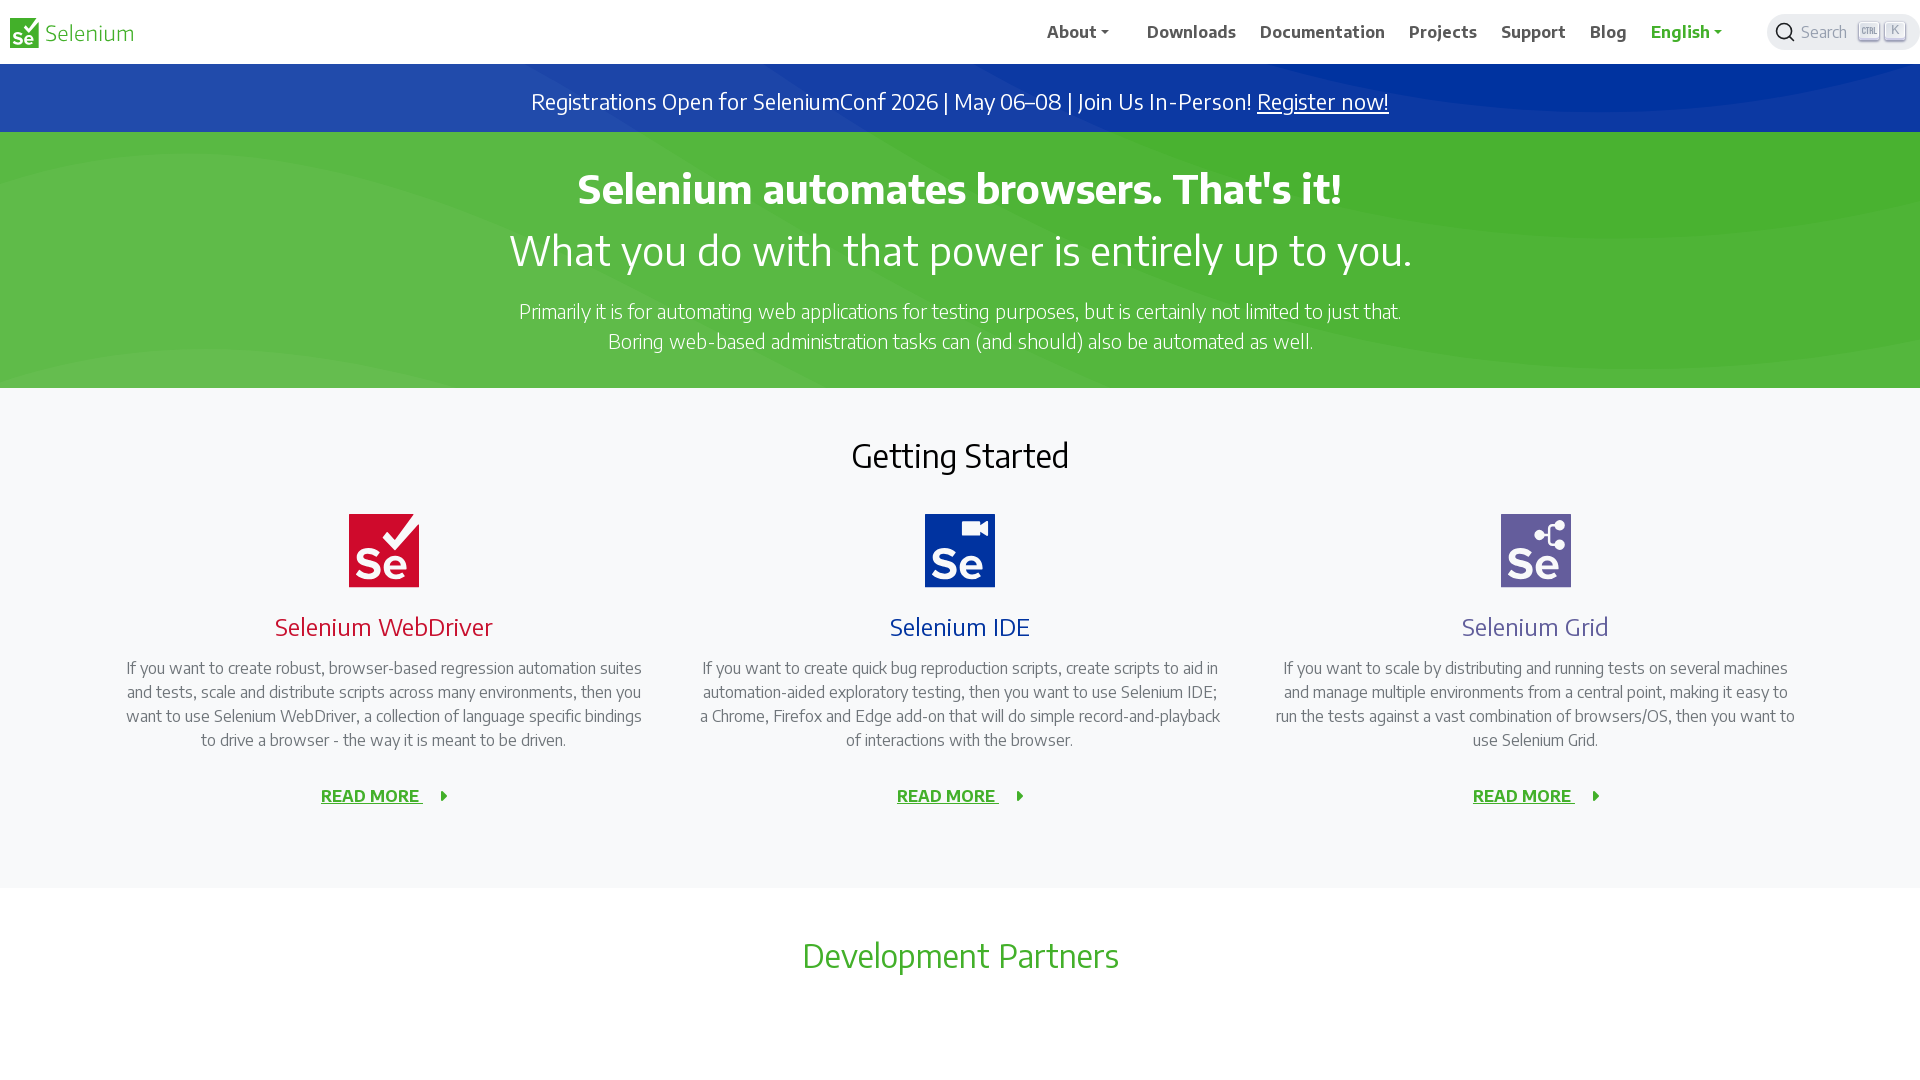

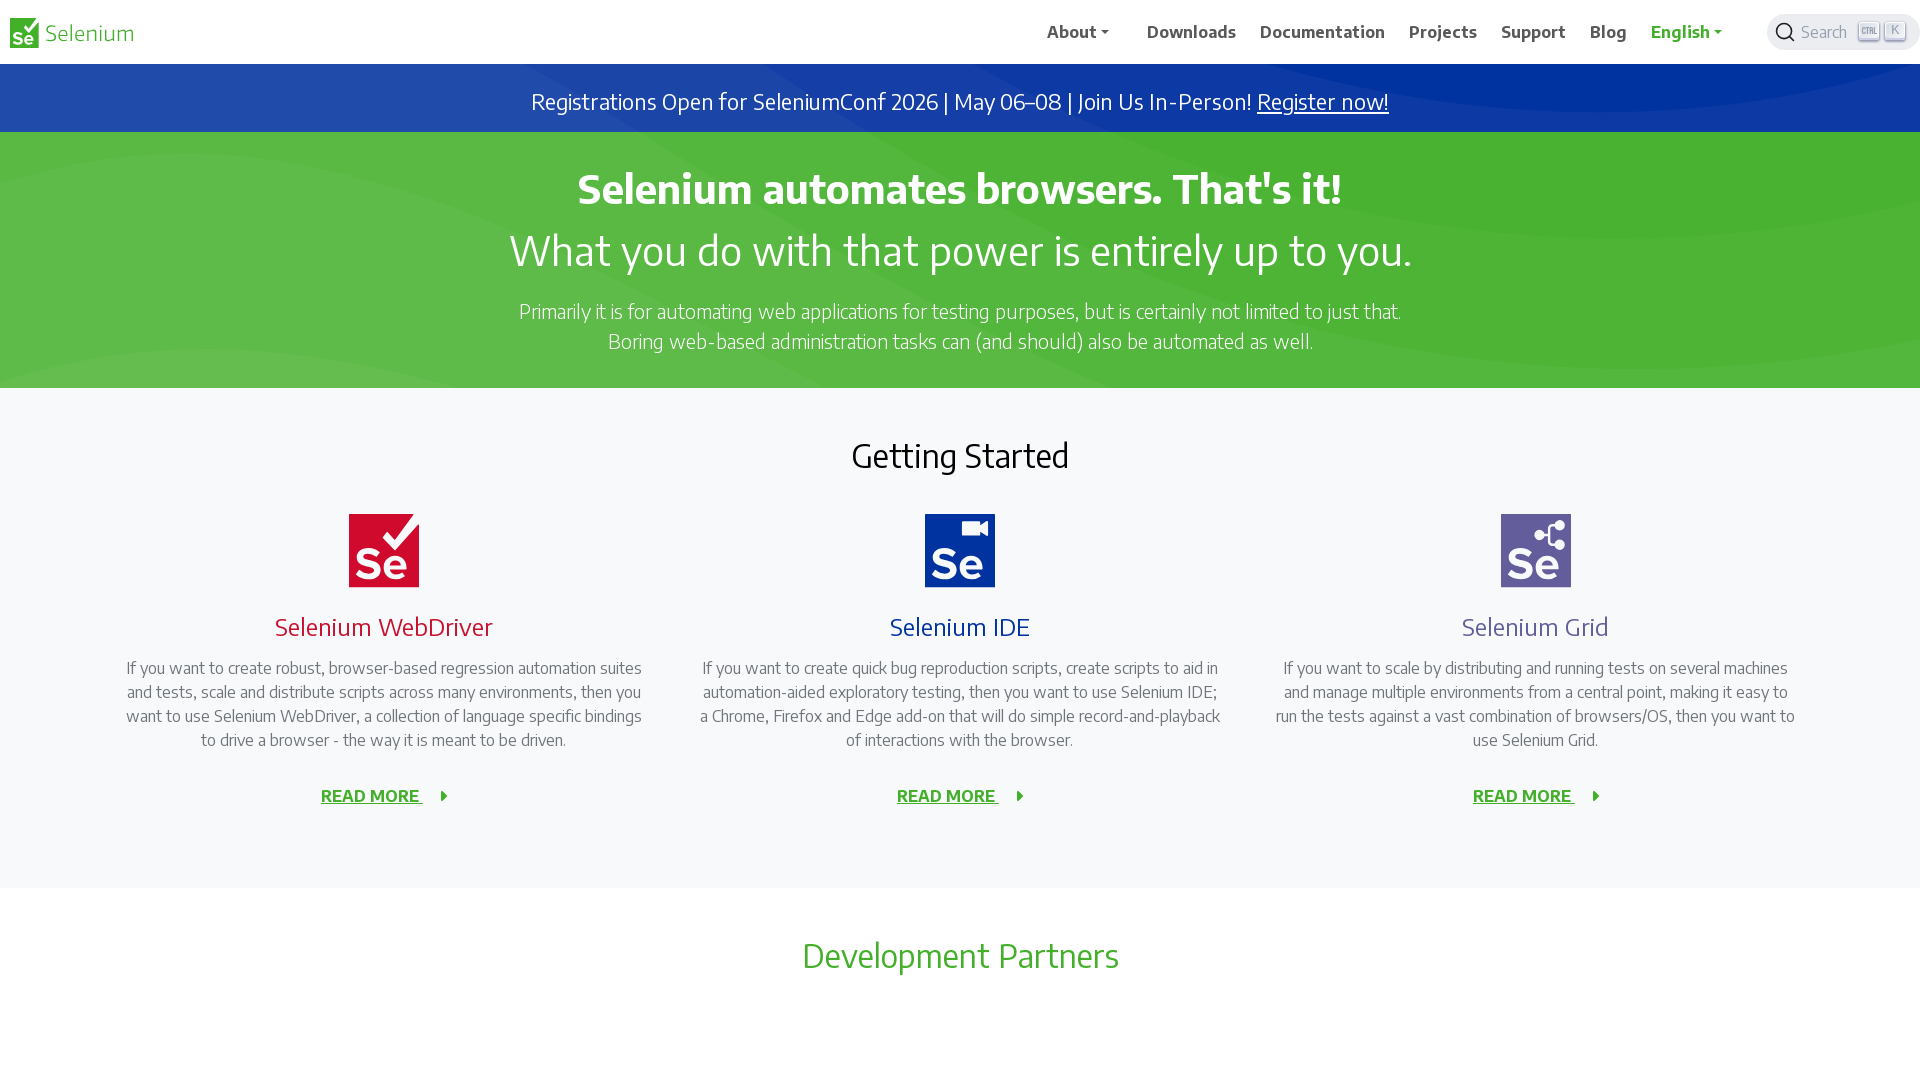